Tests navigation by clicking a link with a specific calculated text value, then fills out a form with personal information (first name, last name, city, country) and submits it.

Starting URL: http://suninjuly.github.io/find_link_text

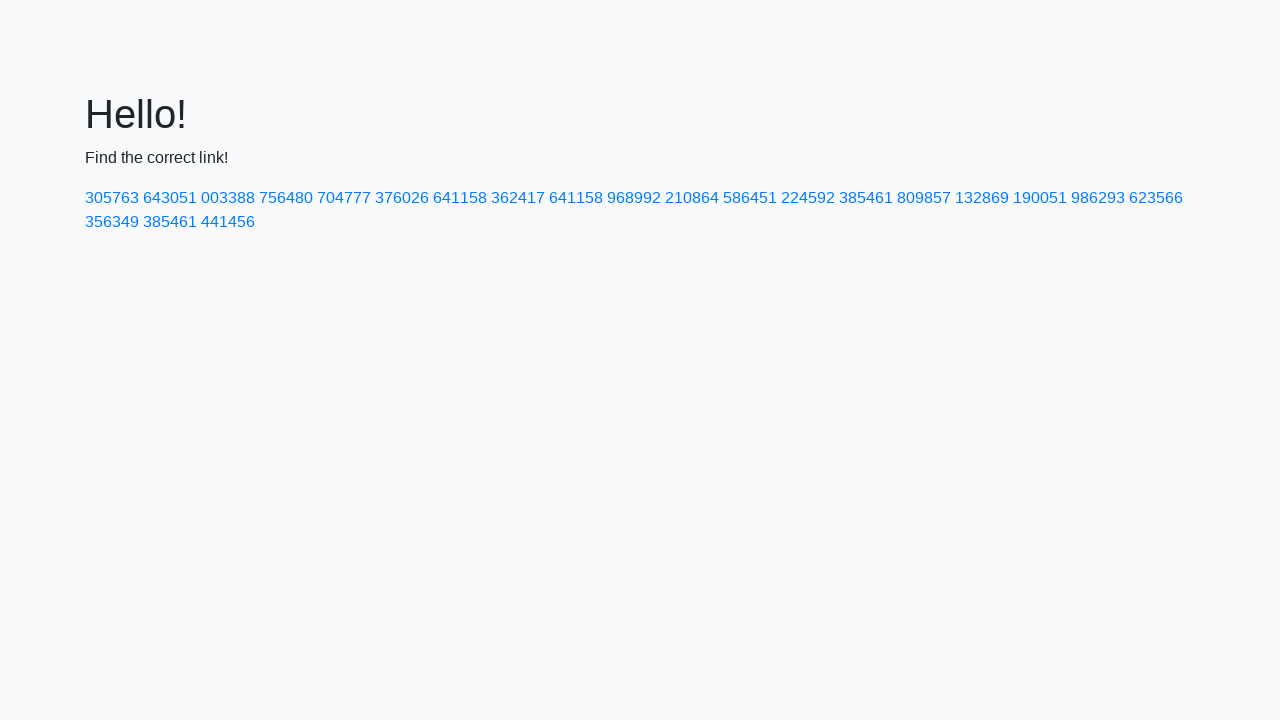

Clicked link with calculated text value at (808, 198) on text=224592
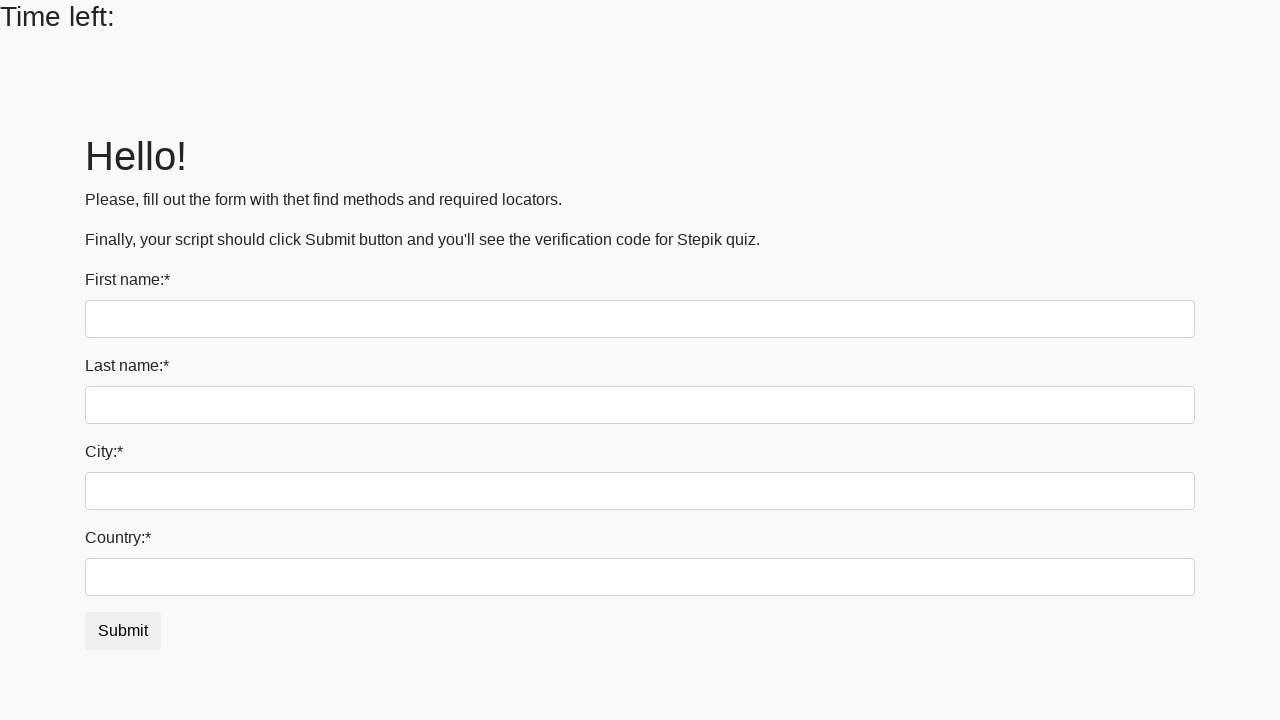

Filled first name field with 'Ivan' on input
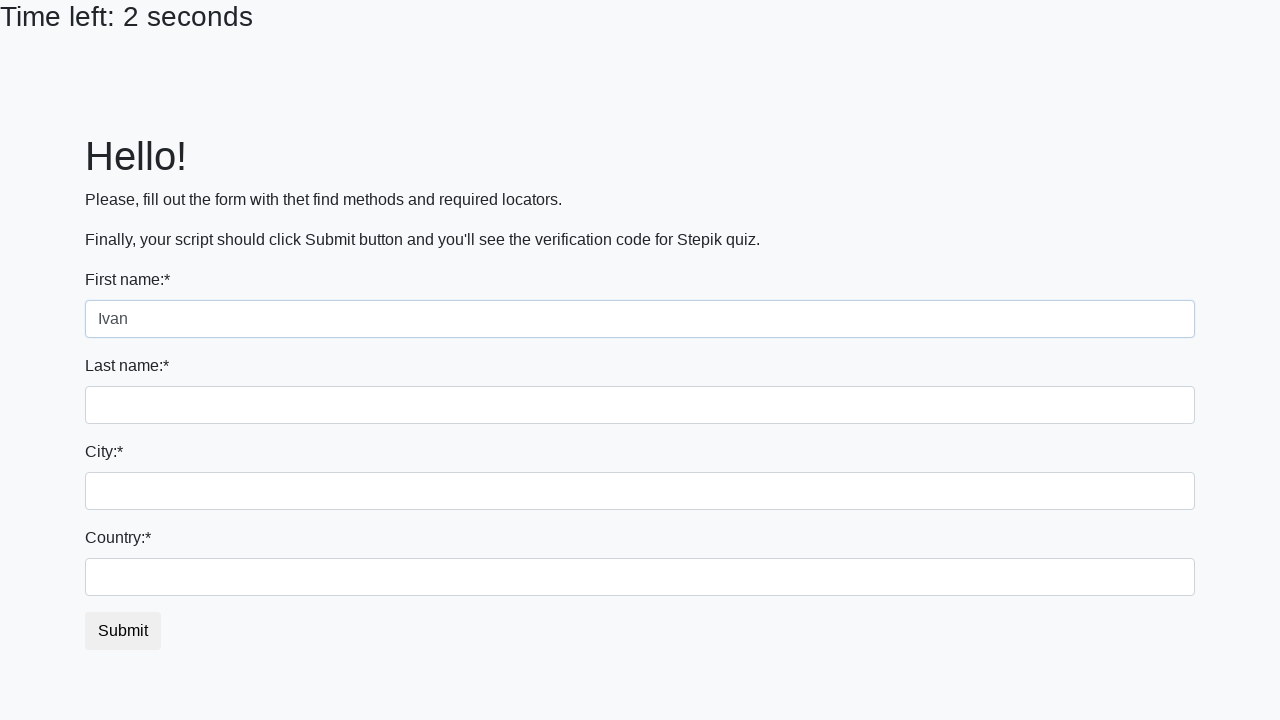

Filled last name field with 'Petrov' on input[name='last_name']
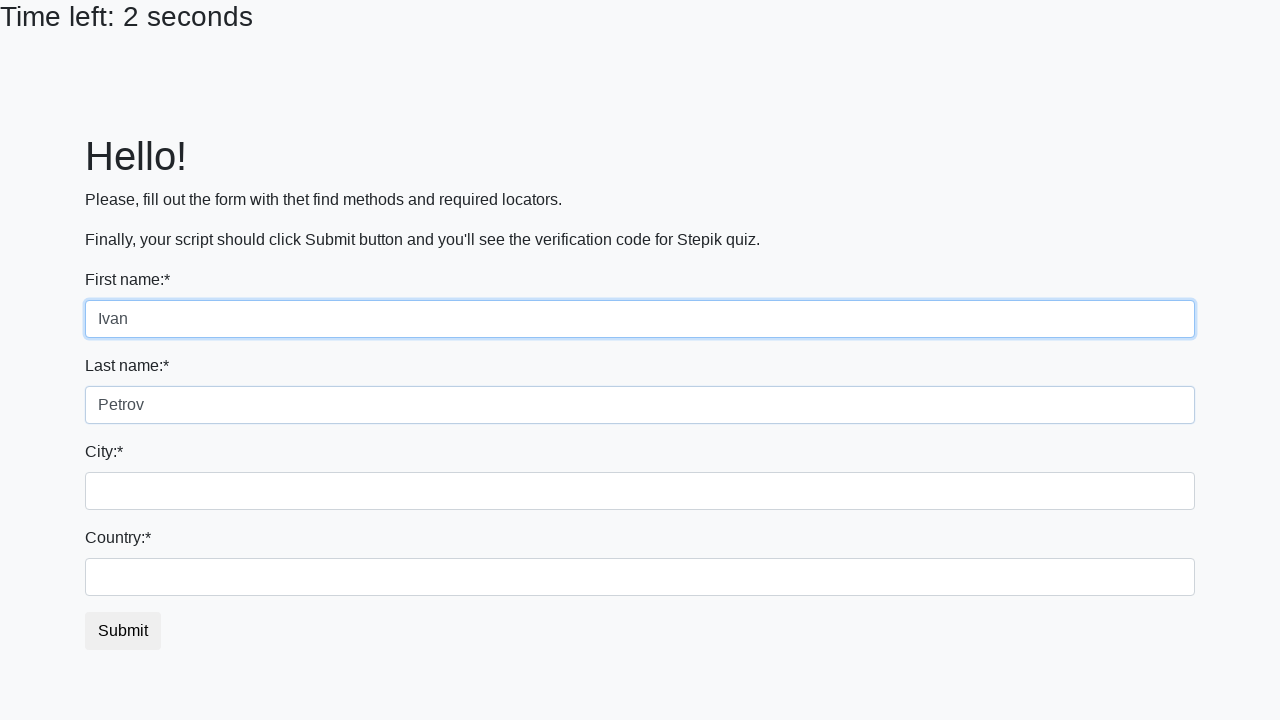

Filled city field with 'Smolensk' on .form-control.city
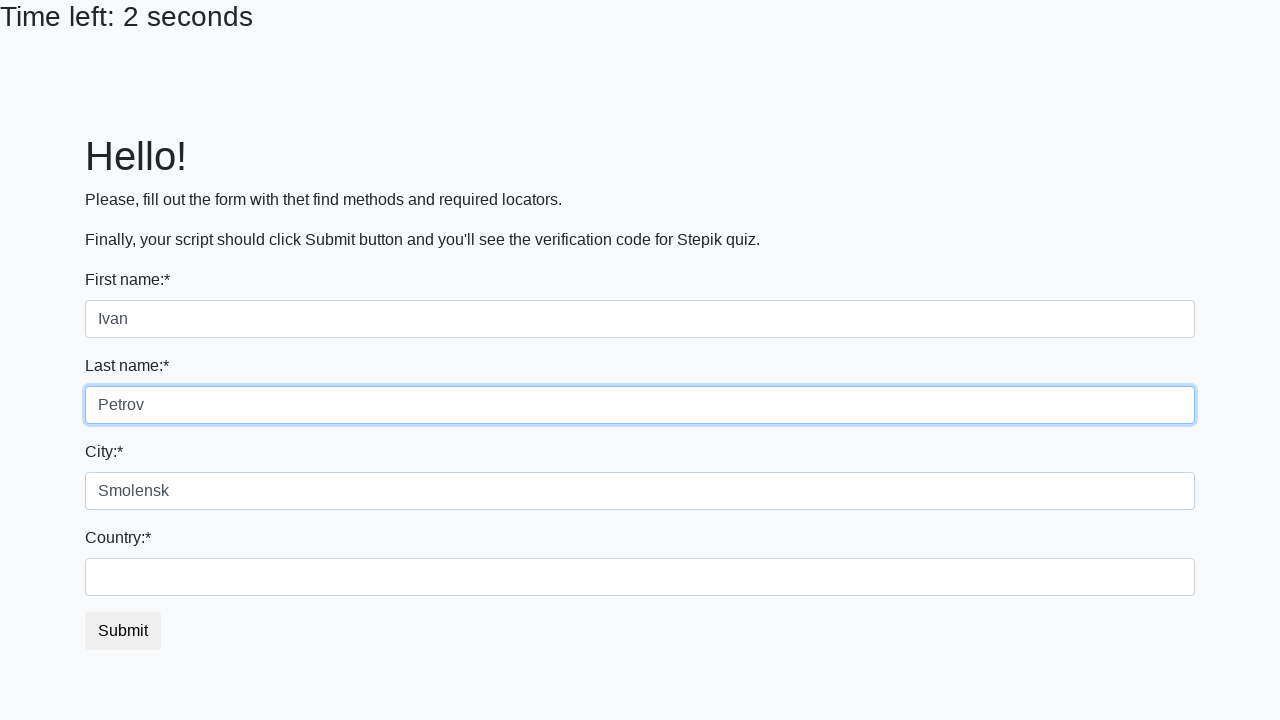

Filled country field with 'Russia' on #country
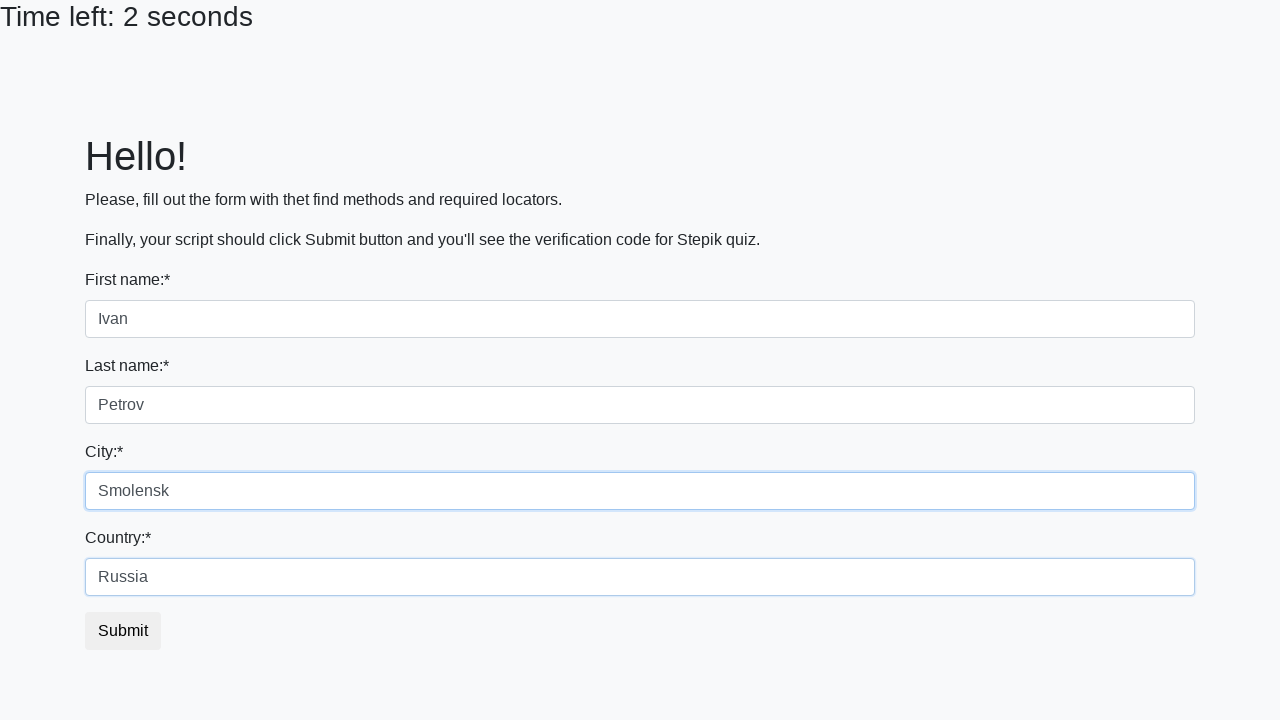

Clicked submit button to submit the form at (123, 631) on button.btn
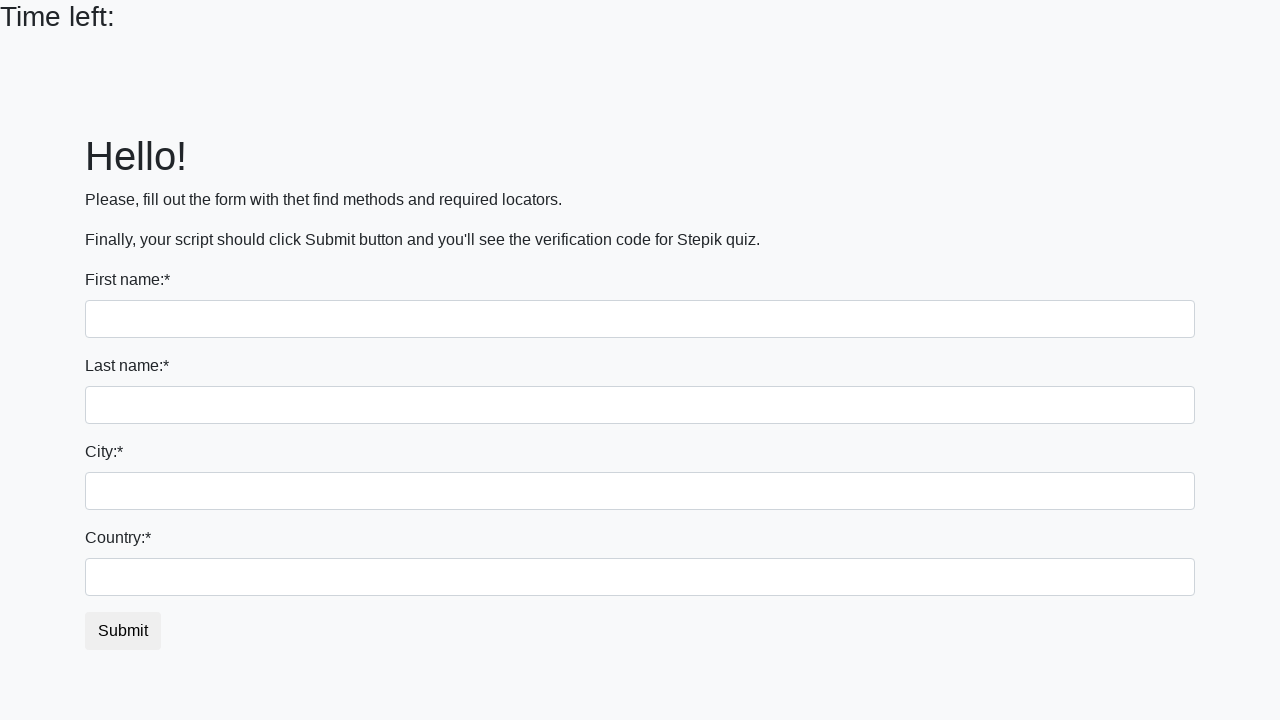

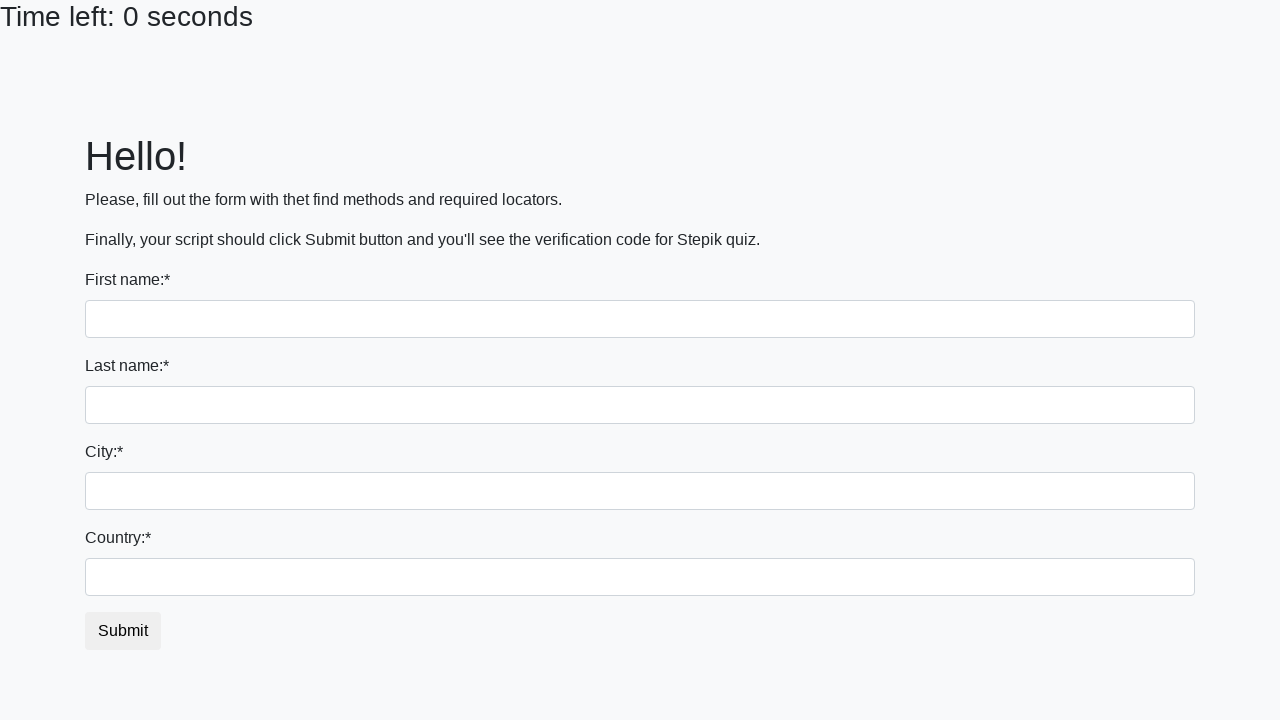